Tests the enable/disable state of date fields based on trip type selection, verifying that selecting round trip enables the return date field

Starting URL: https://rahulshettyacademy.com/dropdownsPractise/

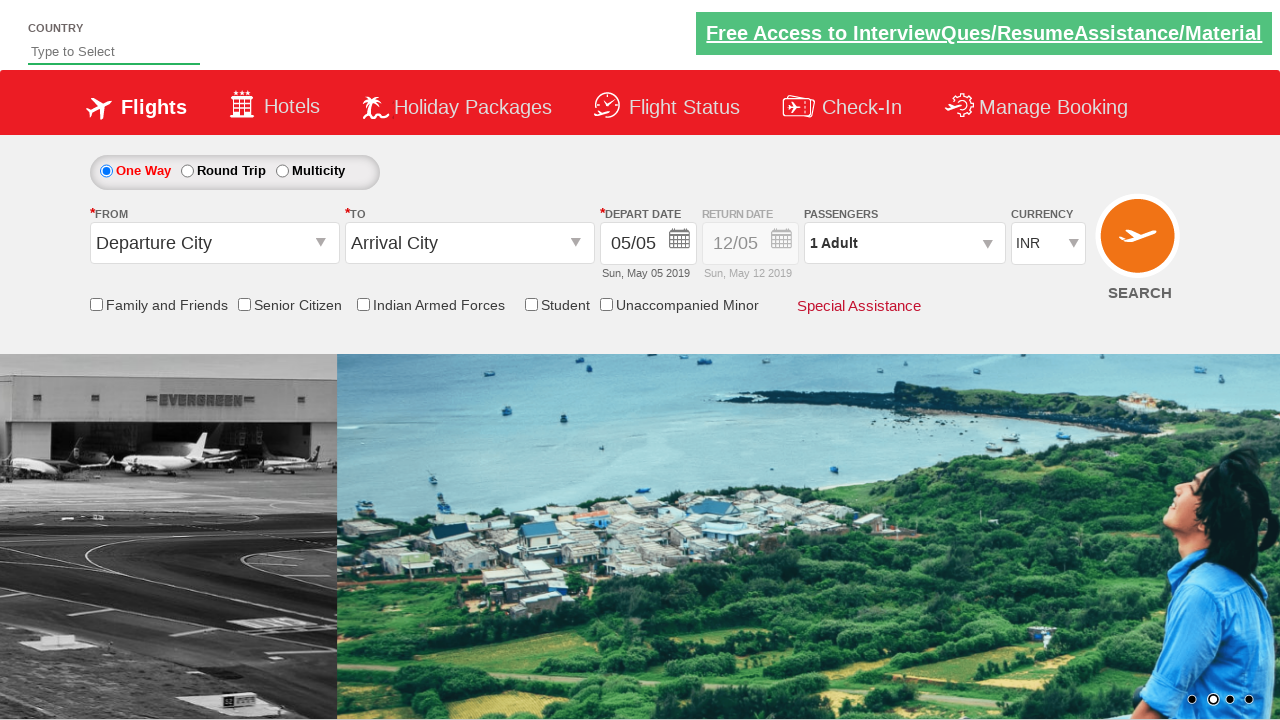

Checked initial enabled state of return date field
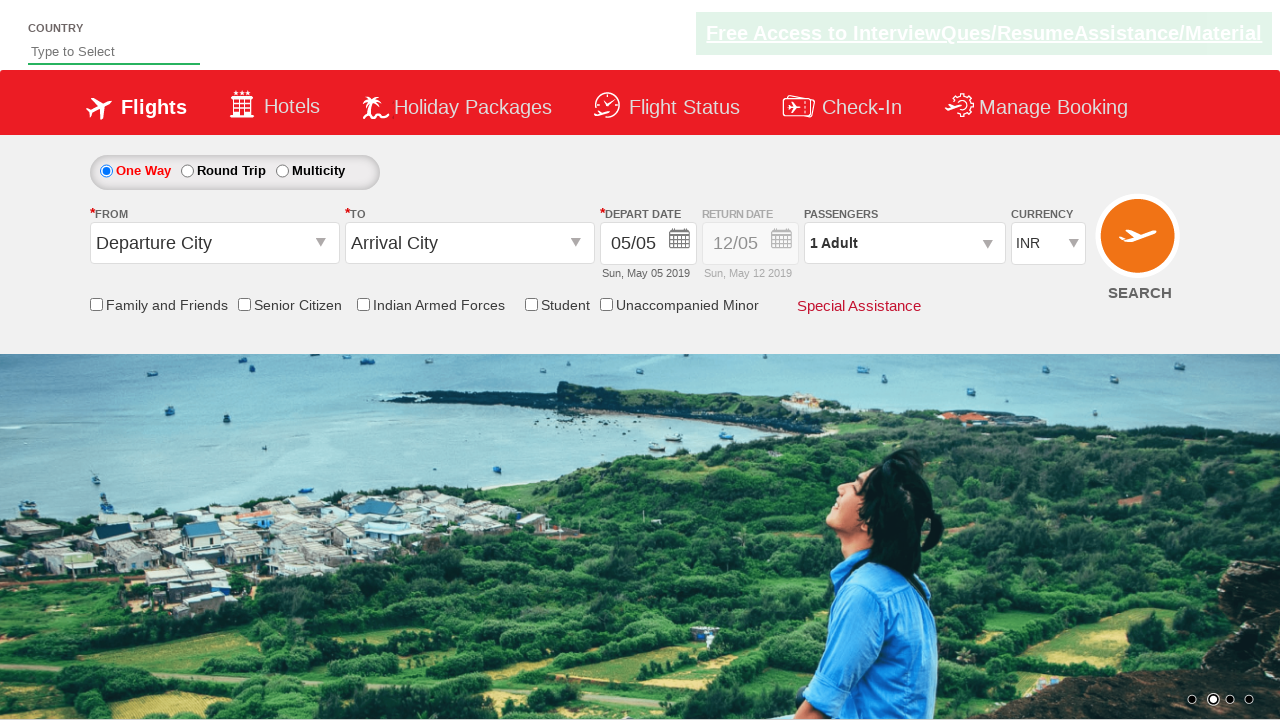

Clicked round trip radio button at (187, 171) on input#ctl00_mainContent_rbtnl_Trip_1
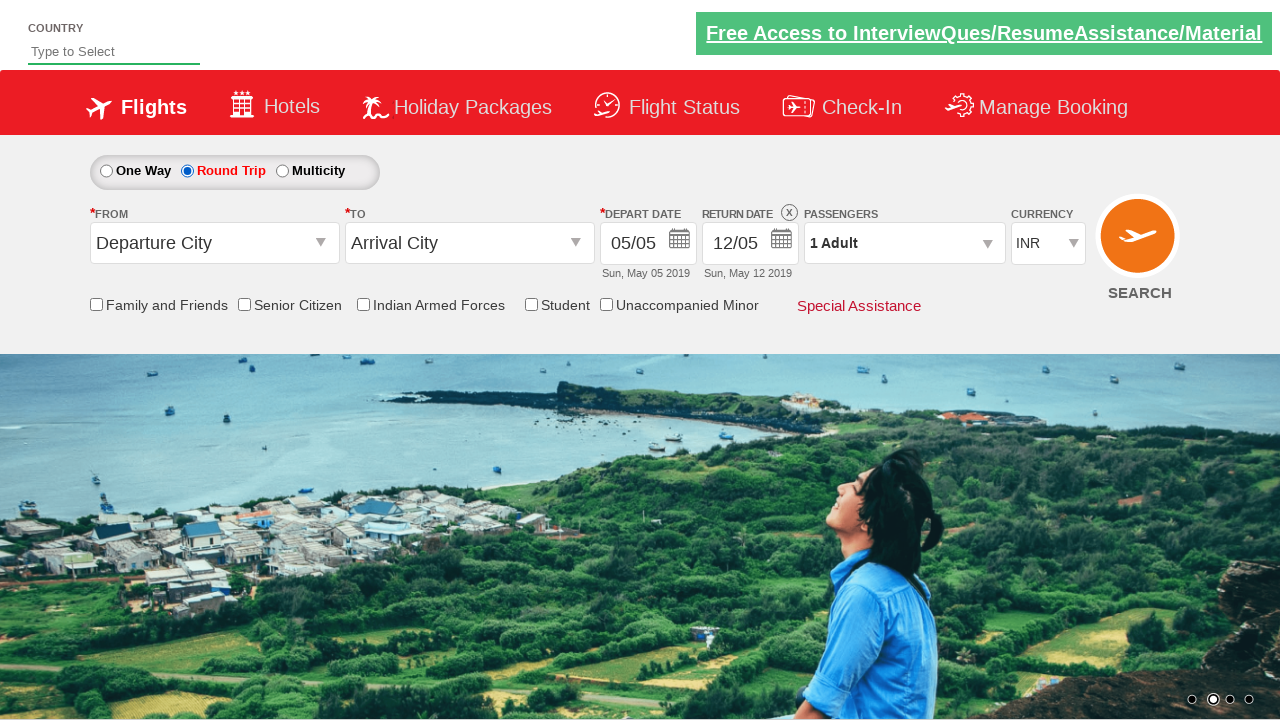

Waited 1000ms for UI to update after selecting round trip
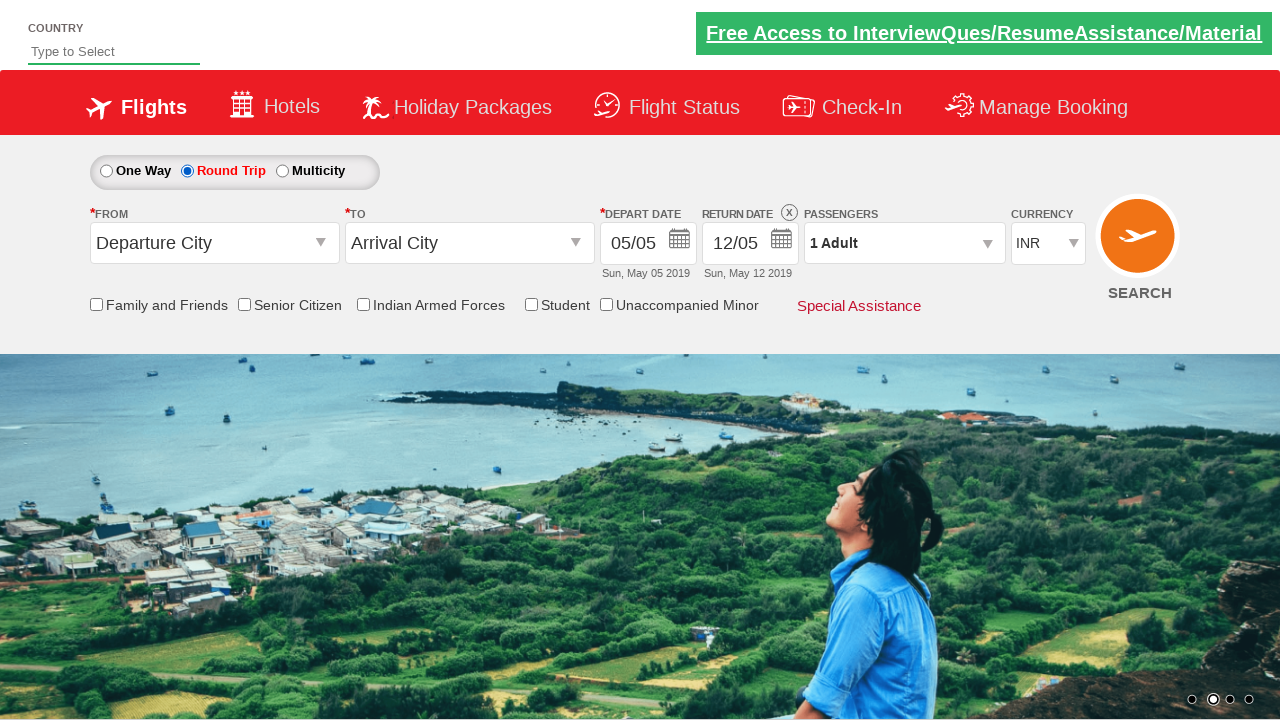

Retrieved style attribute from return date container div
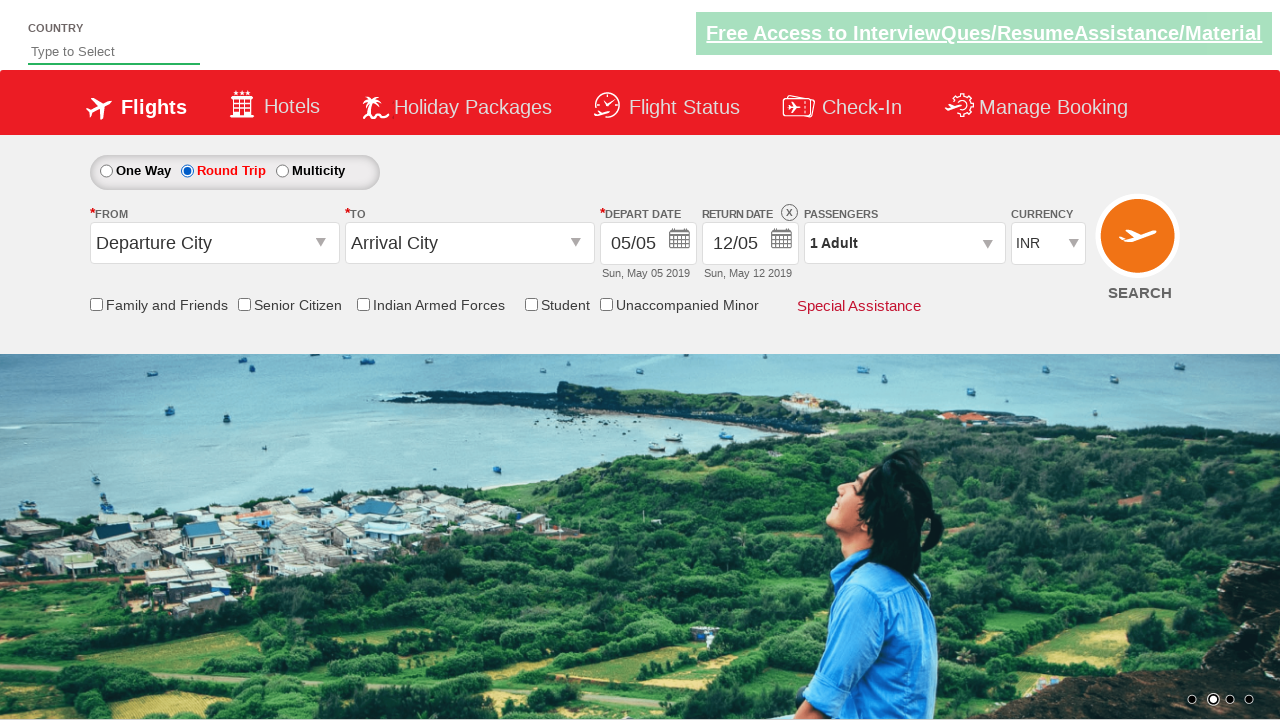

Verified return date is enabled - style contains 'display: block; opacity: 1;'
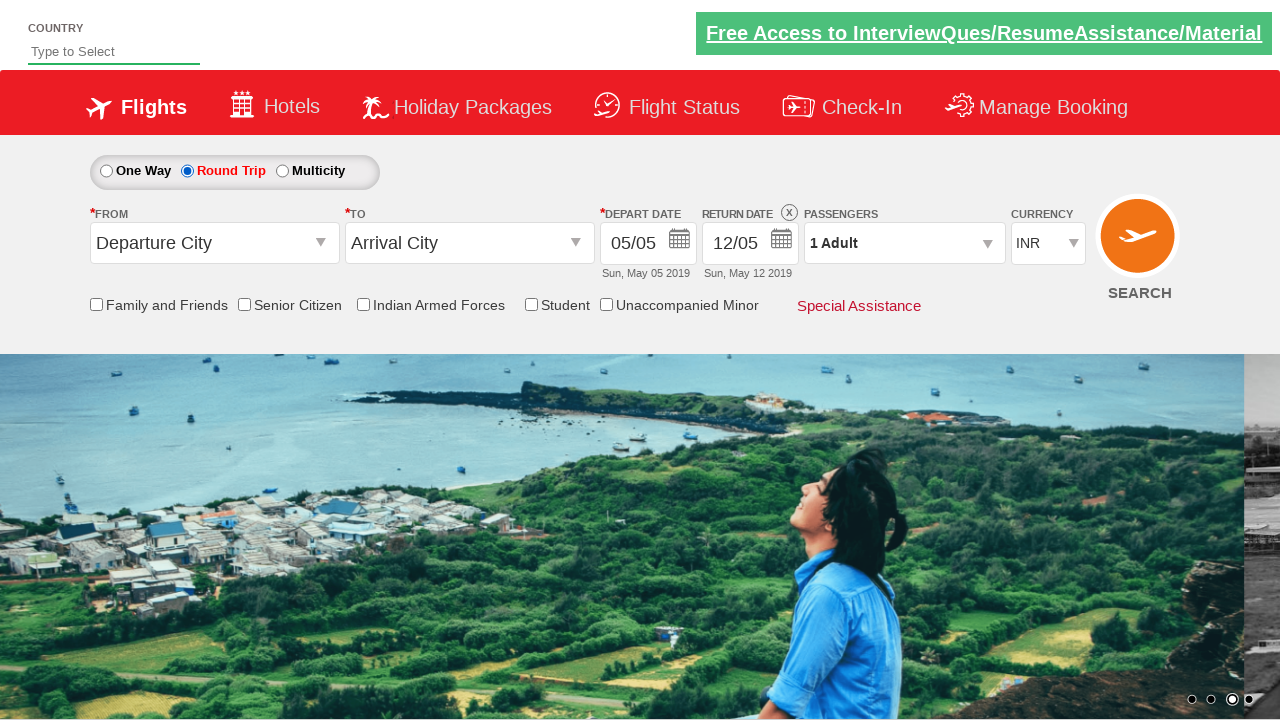

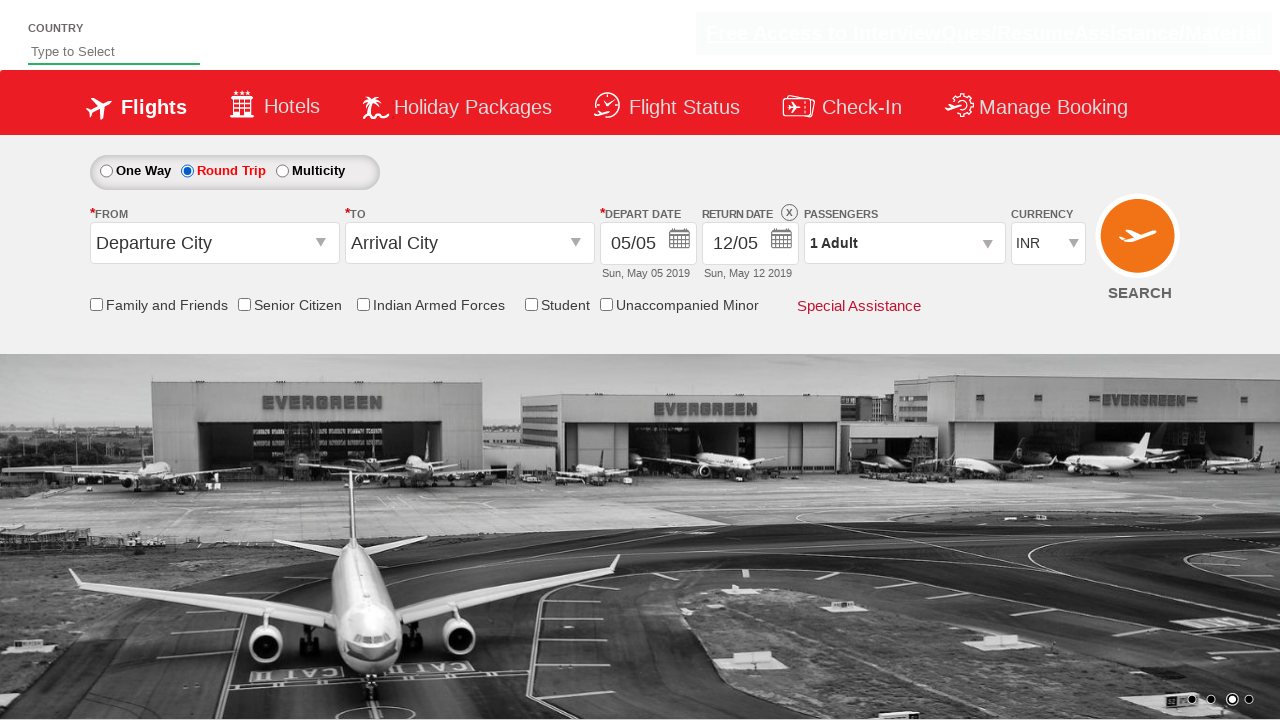